Tests an e-commerce checkout flow by adding specific vegetables (Cucumber, Broccoli, Beetroot) to cart, proceeding to checkout, applying a promo code, and verifying the promo is successfully applied.

Starting URL: https://rahulshettyacademy.com/seleniumPractise/

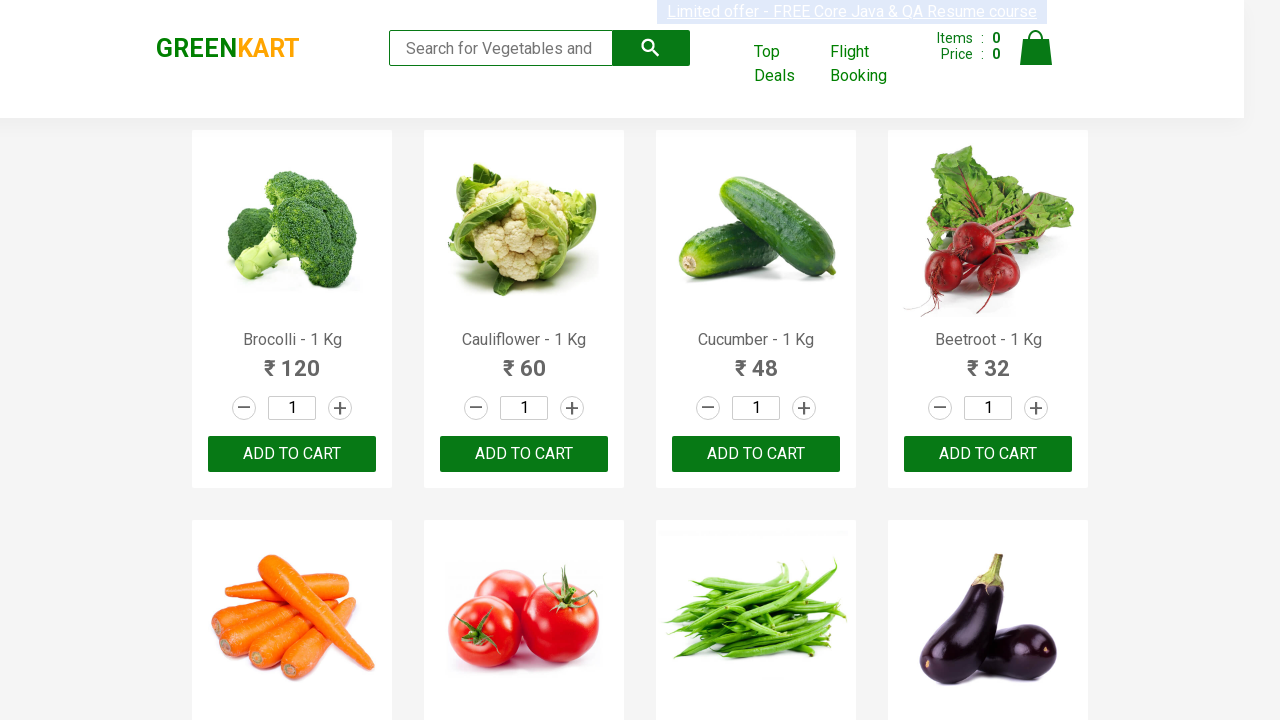

Waited for product names to load on the page
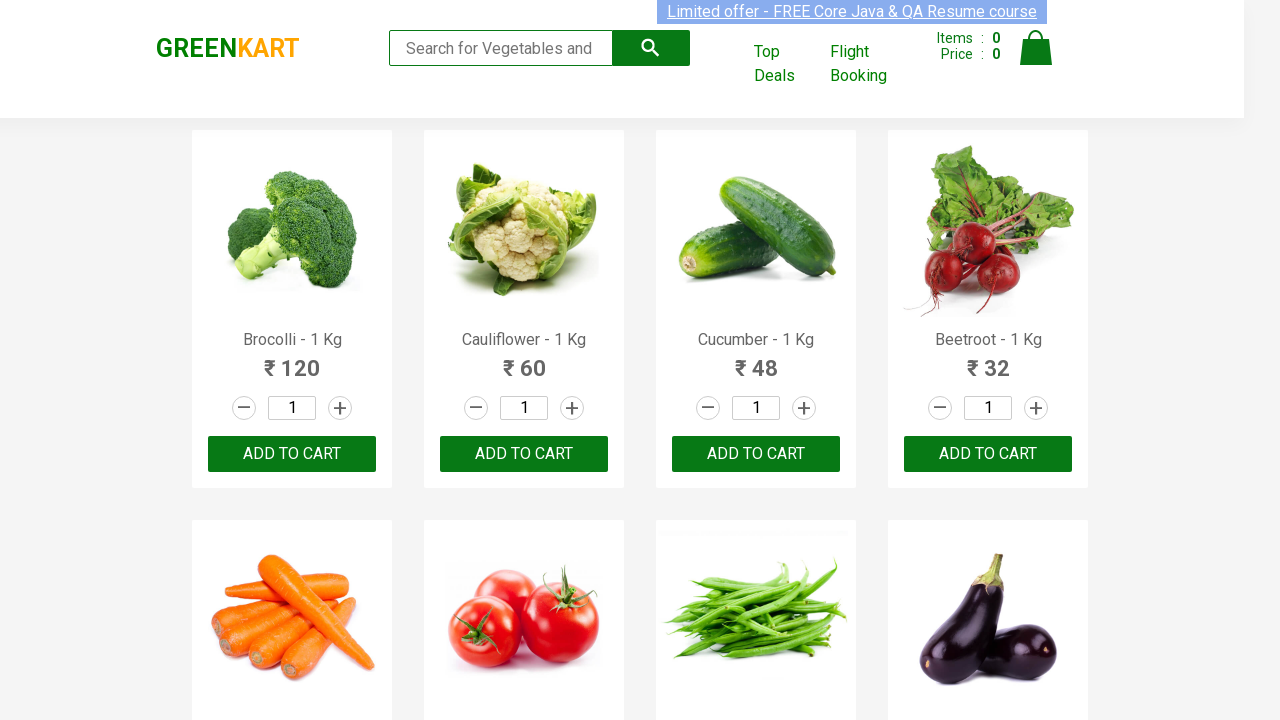

Retrieved all product elements from the page
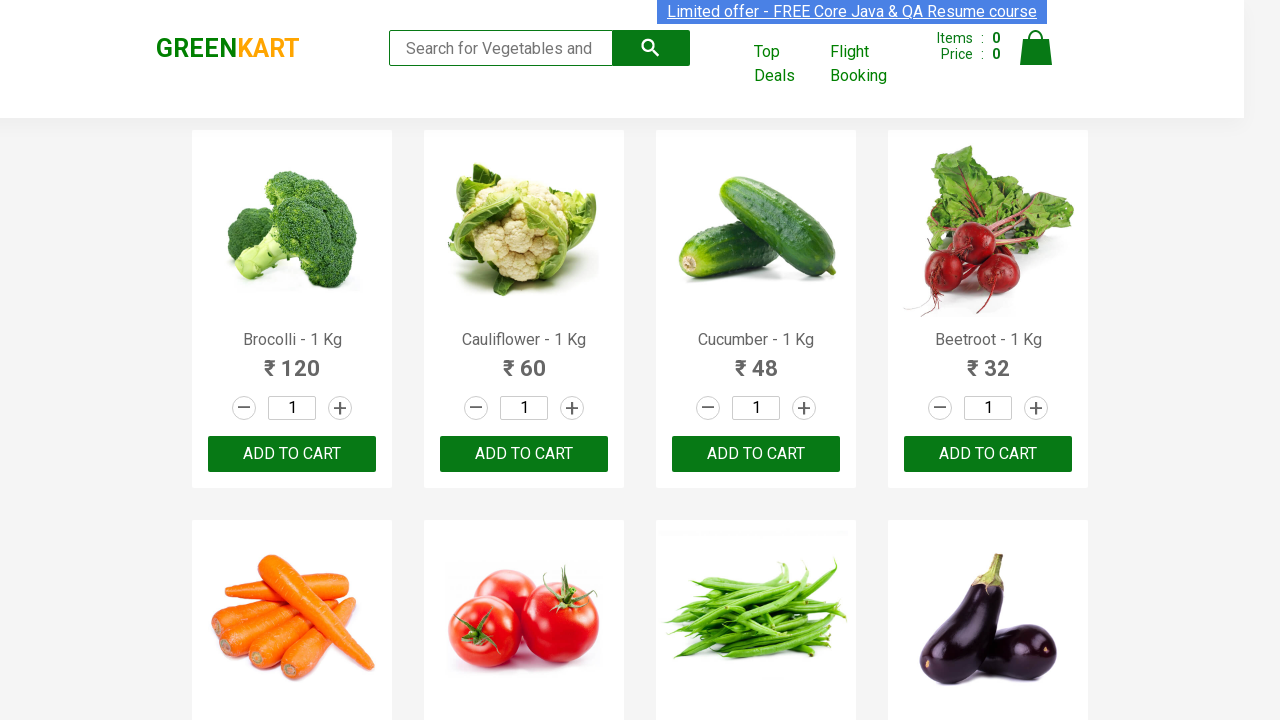

Added Brocolli to cart at (292, 454) on xpath=//div[@class='product-action']/button >> nth=0
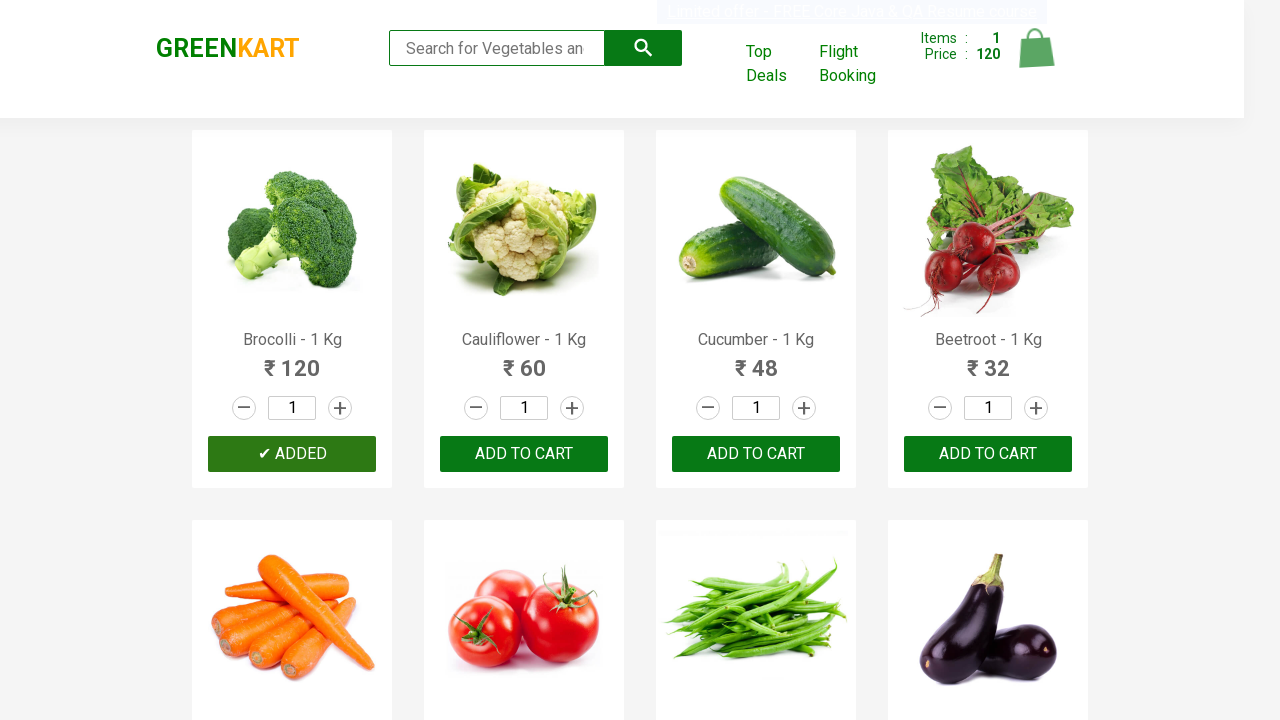

Added Cucumber to cart at (756, 454) on xpath=//div[@class='product-action']/button >> nth=2
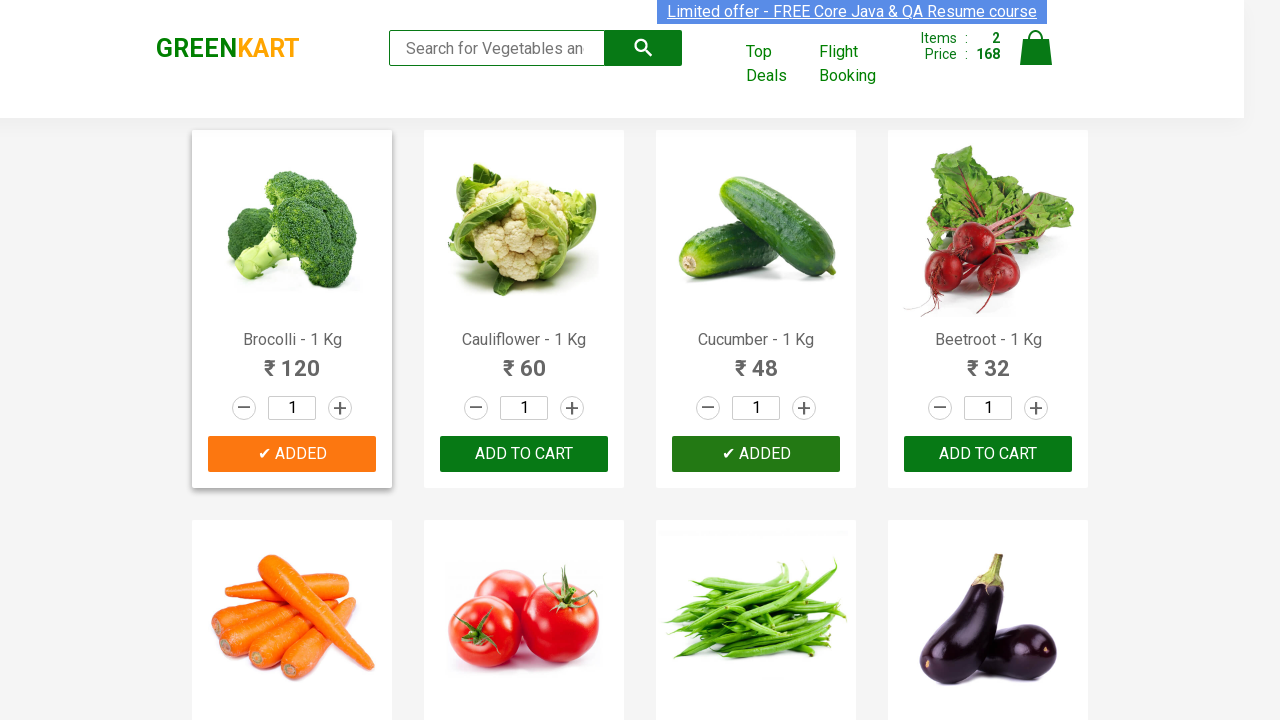

Added Beetroot to cart at (988, 454) on xpath=//div[@class='product-action']/button >> nth=3
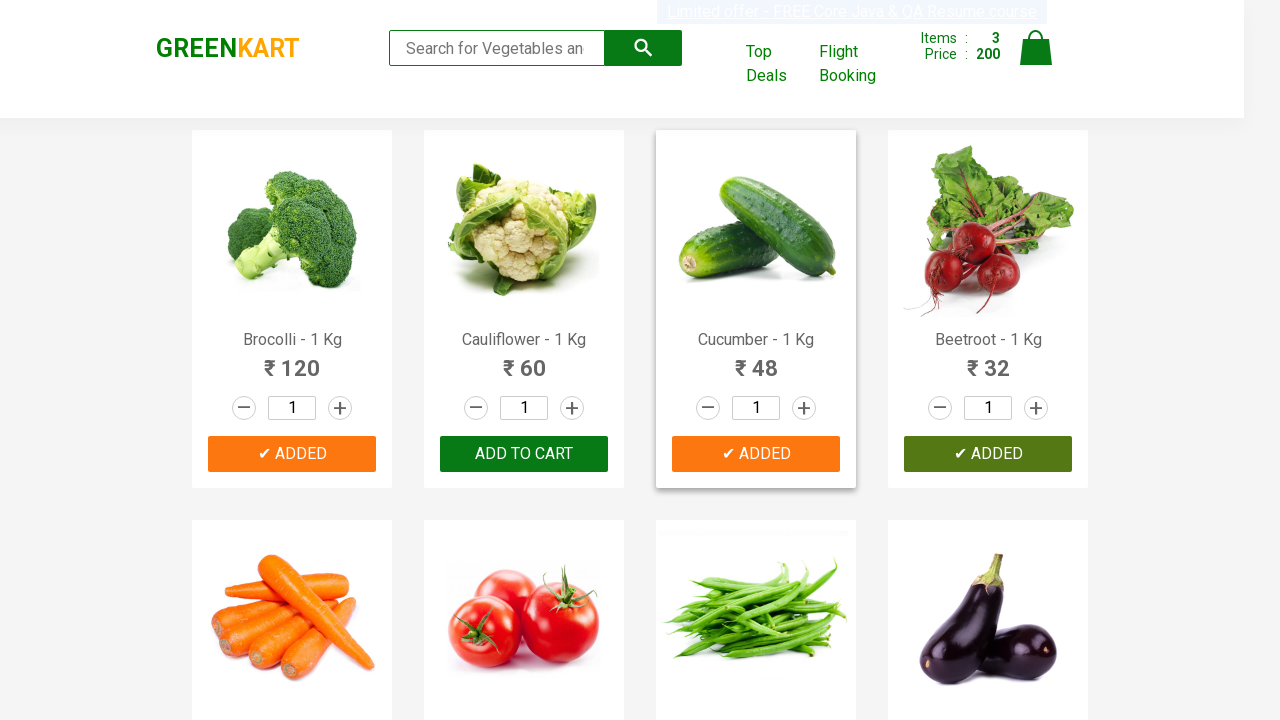

Clicked on cart icon to view cart at (1036, 48) on img[alt='Cart']
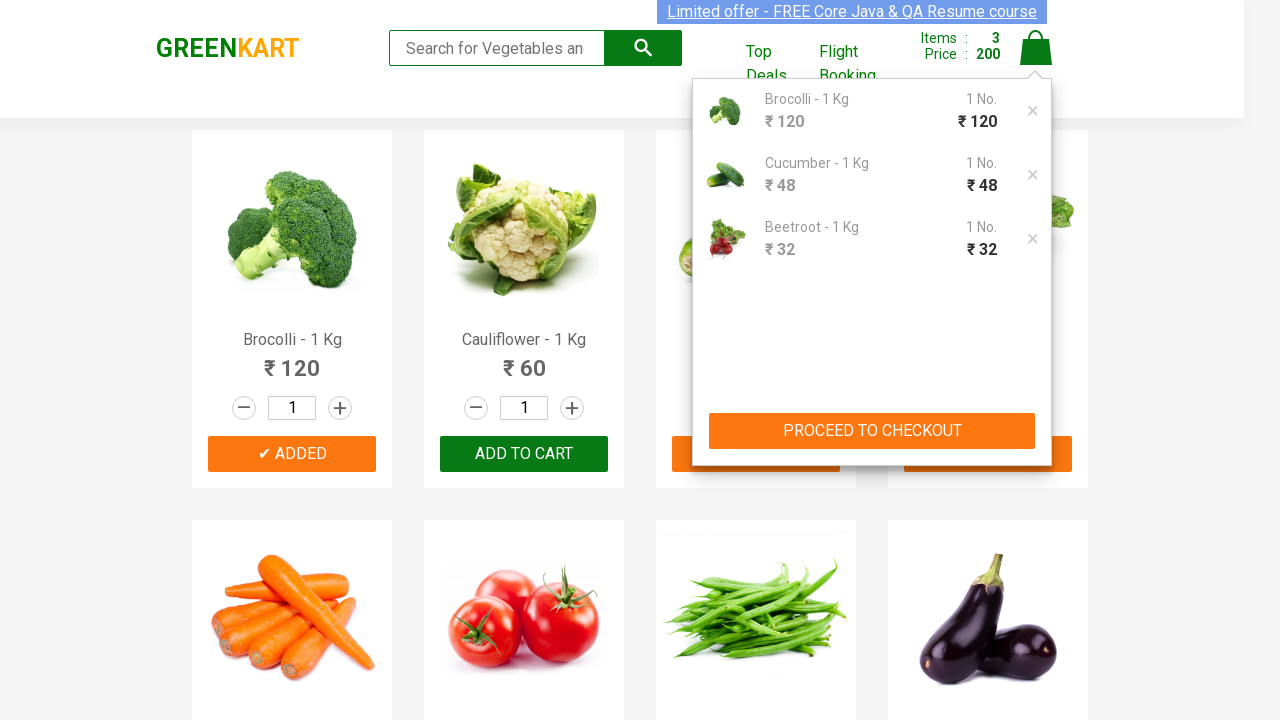

Clicked PROCEED TO CHECKOUT button at (872, 431) on xpath=//button[contains(text(),'PROCEED TO CHECKOUT')]
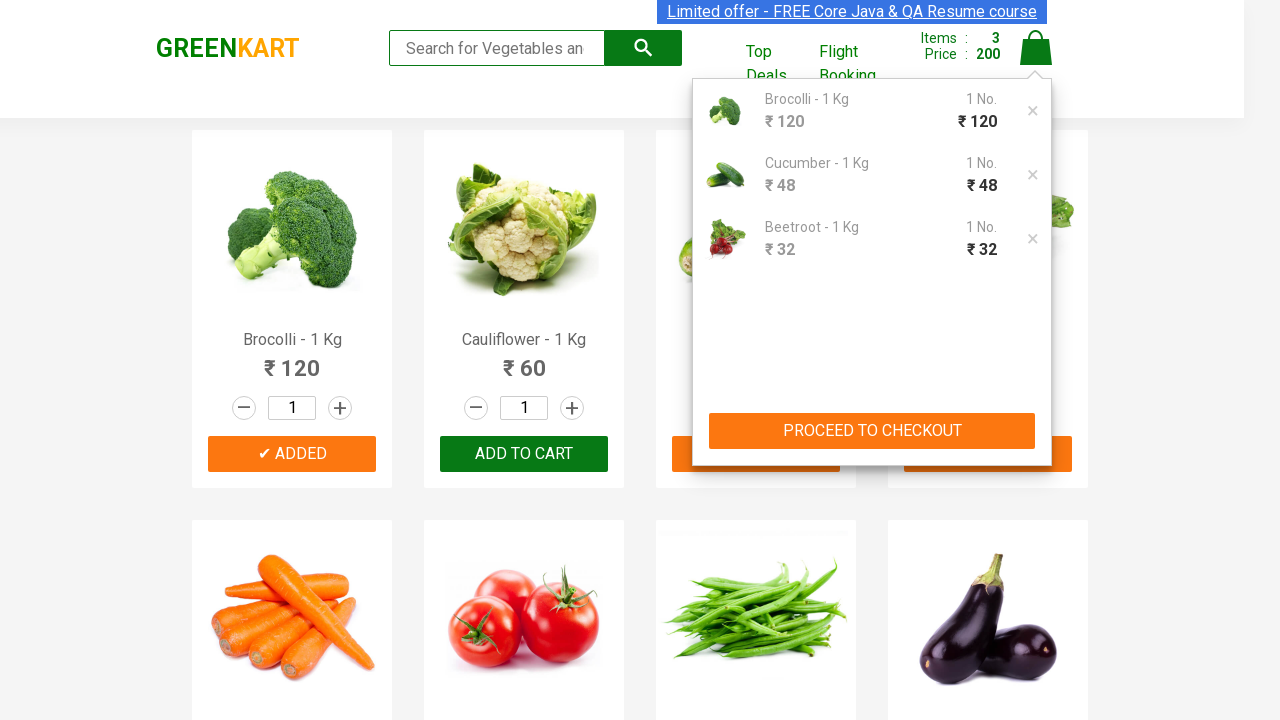

Waited for promo code input field to become visible
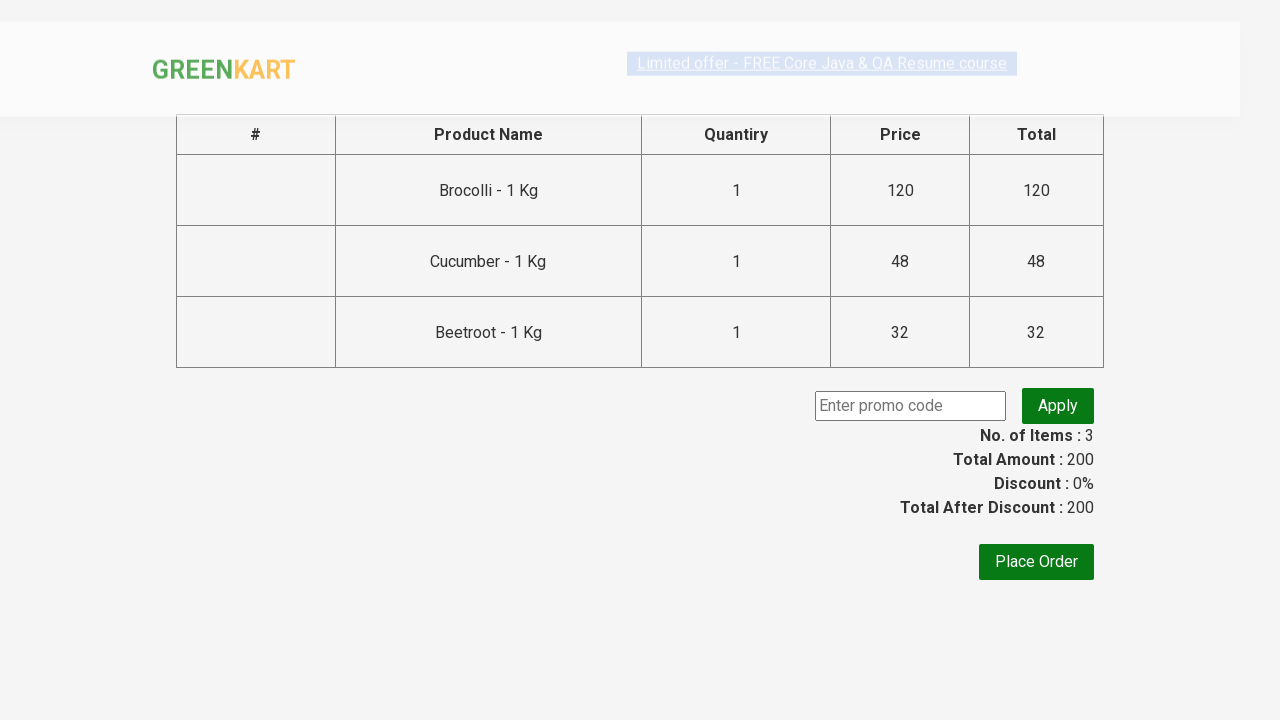

Entered promo code 'rahulshettyacademy' in the promo code field on input.promoCode
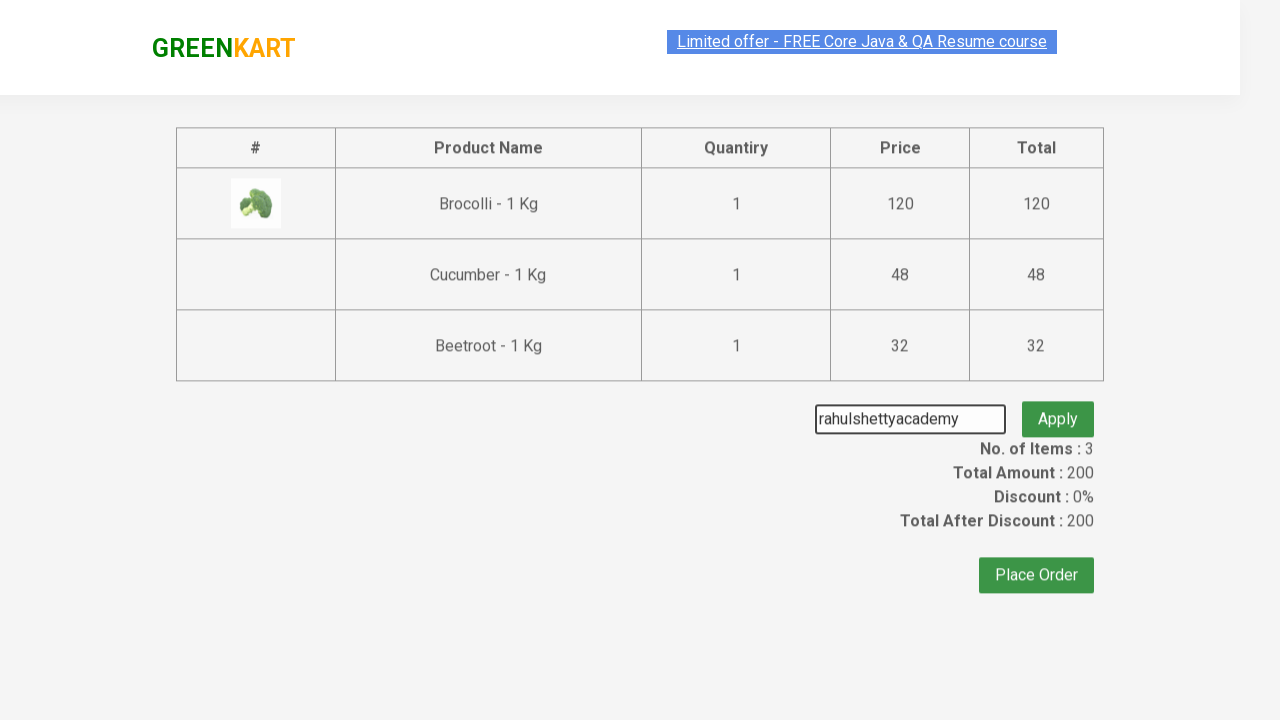

Clicked the apply promo button at (1058, 406) on button.promoBtn
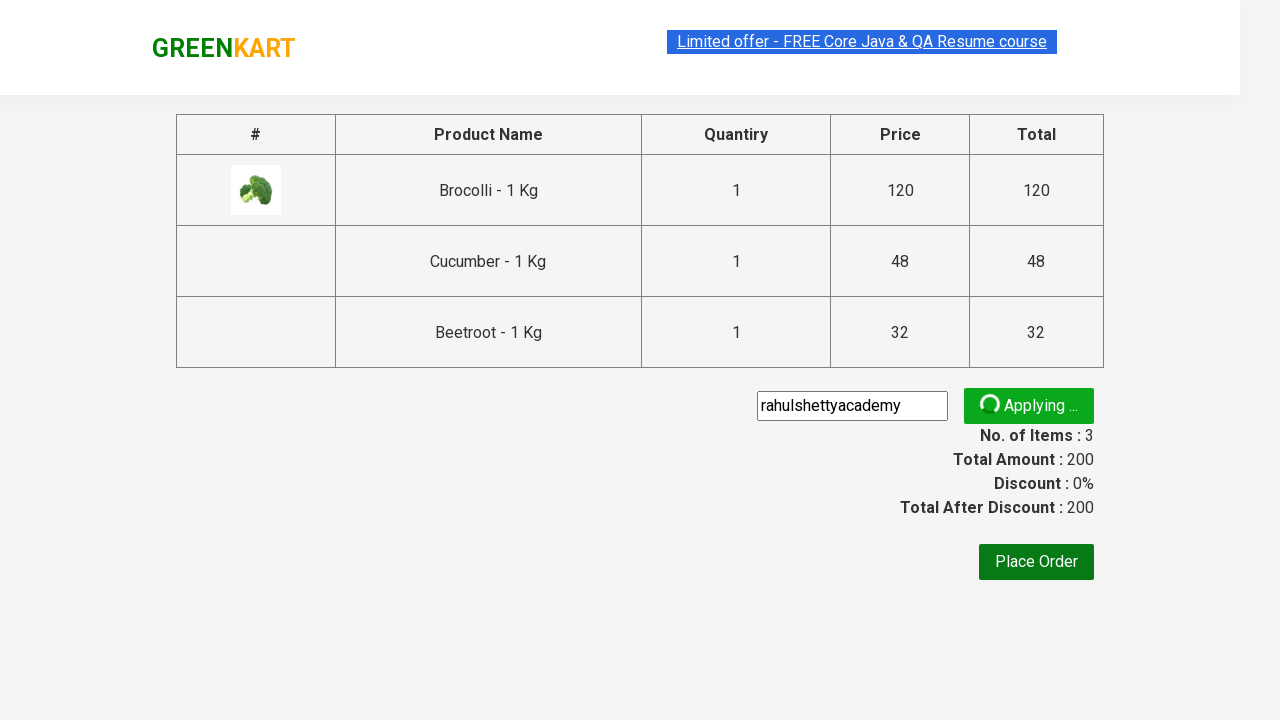

Waited for promo info message to confirm promo code was successfully applied
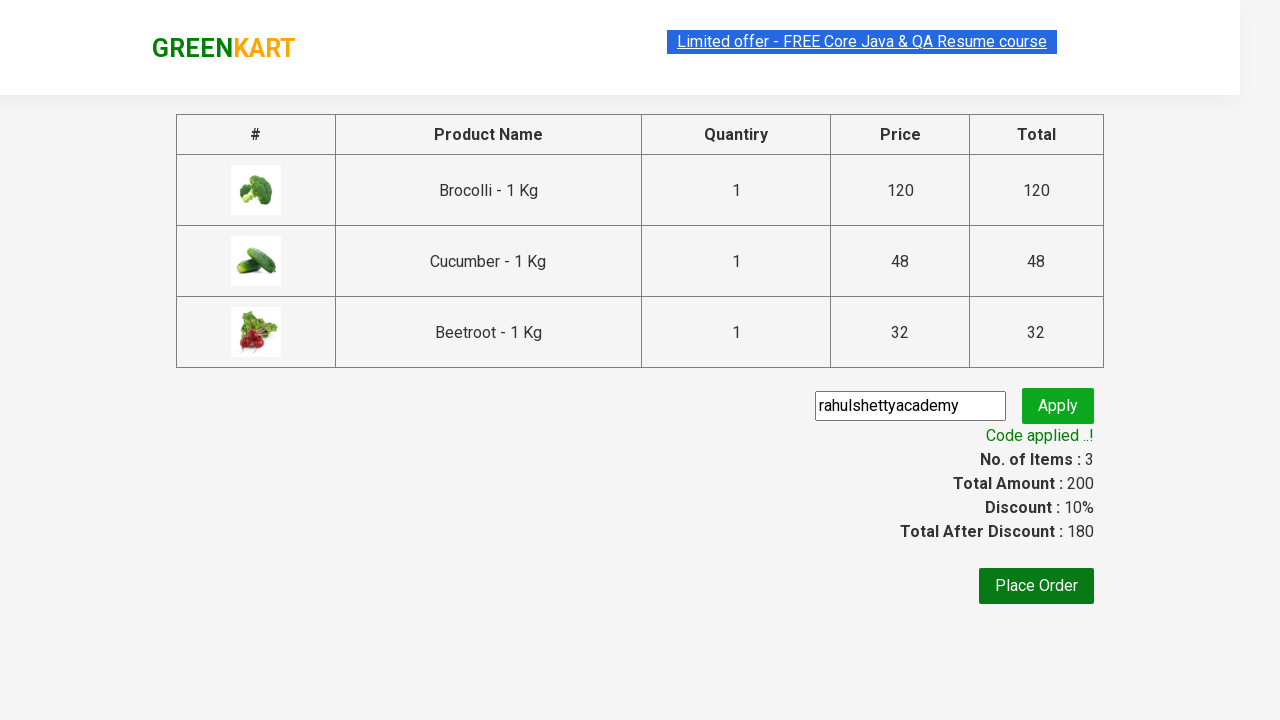

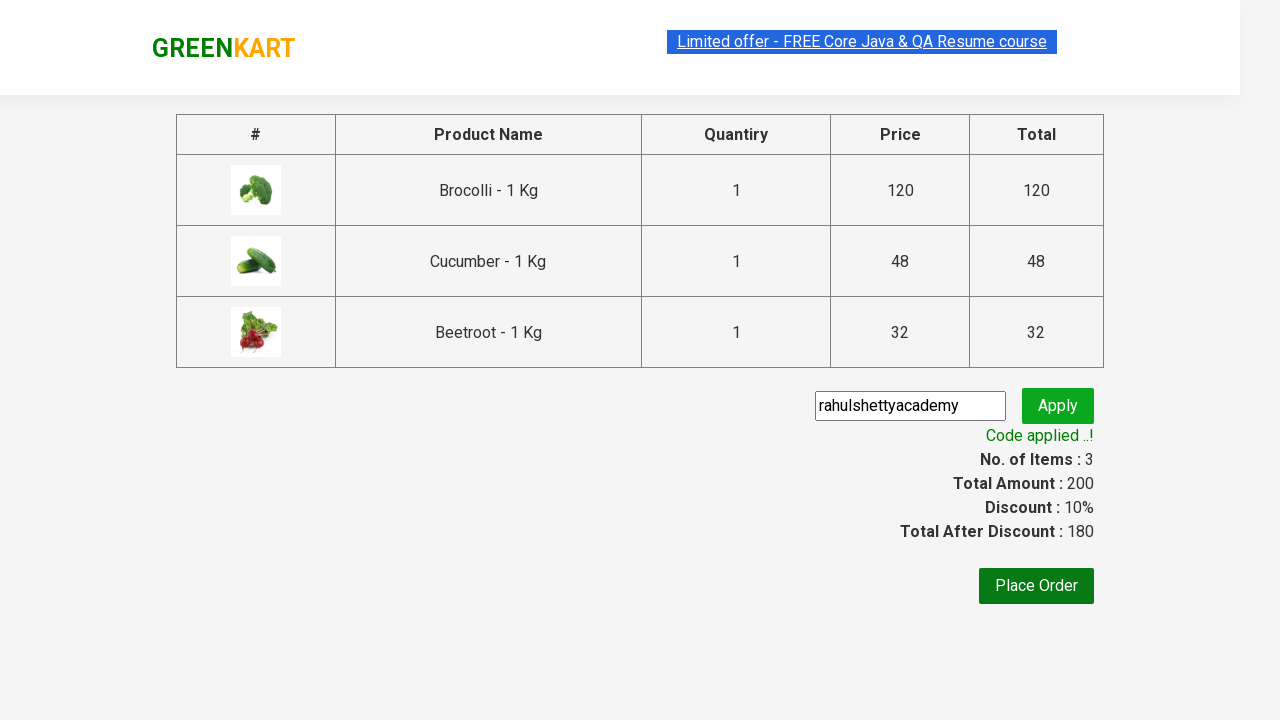